Tests checkbox functionality by selecting option3 and then selecting all checkboxes in a list

Starting URL: https://rahulshettyacademy.com/AutomationPractice/

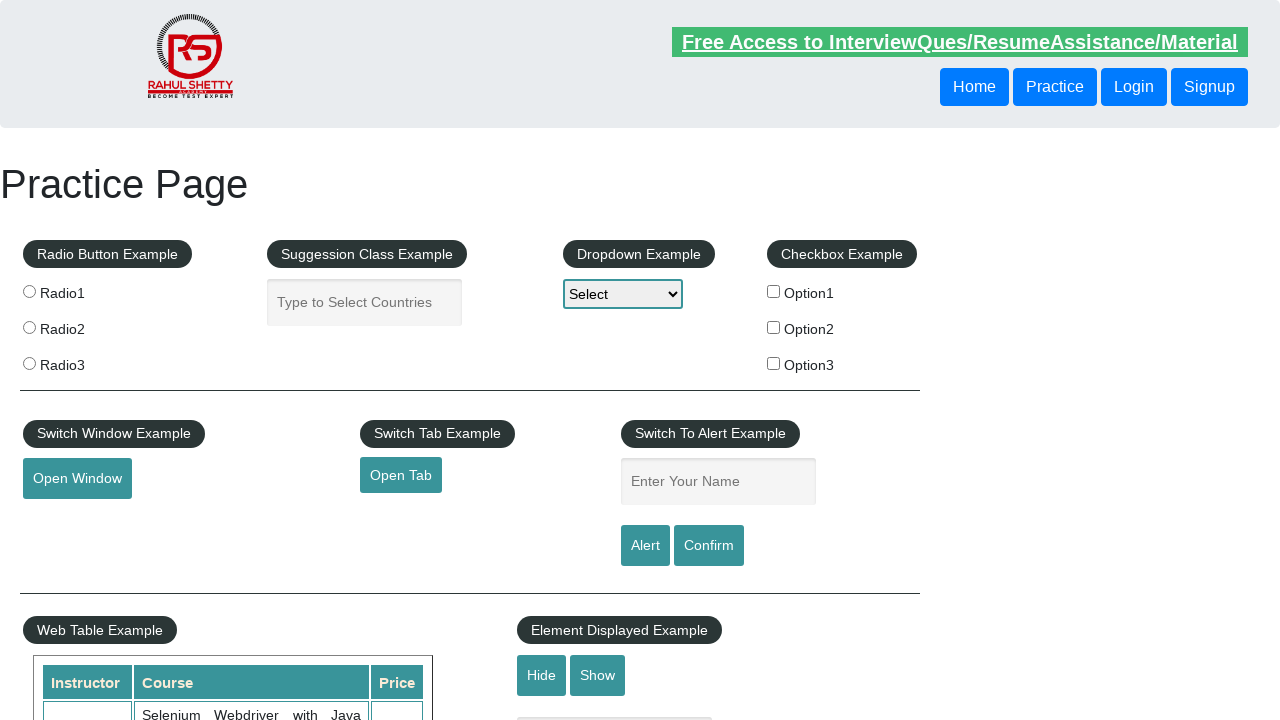

Located option3 checkbox element
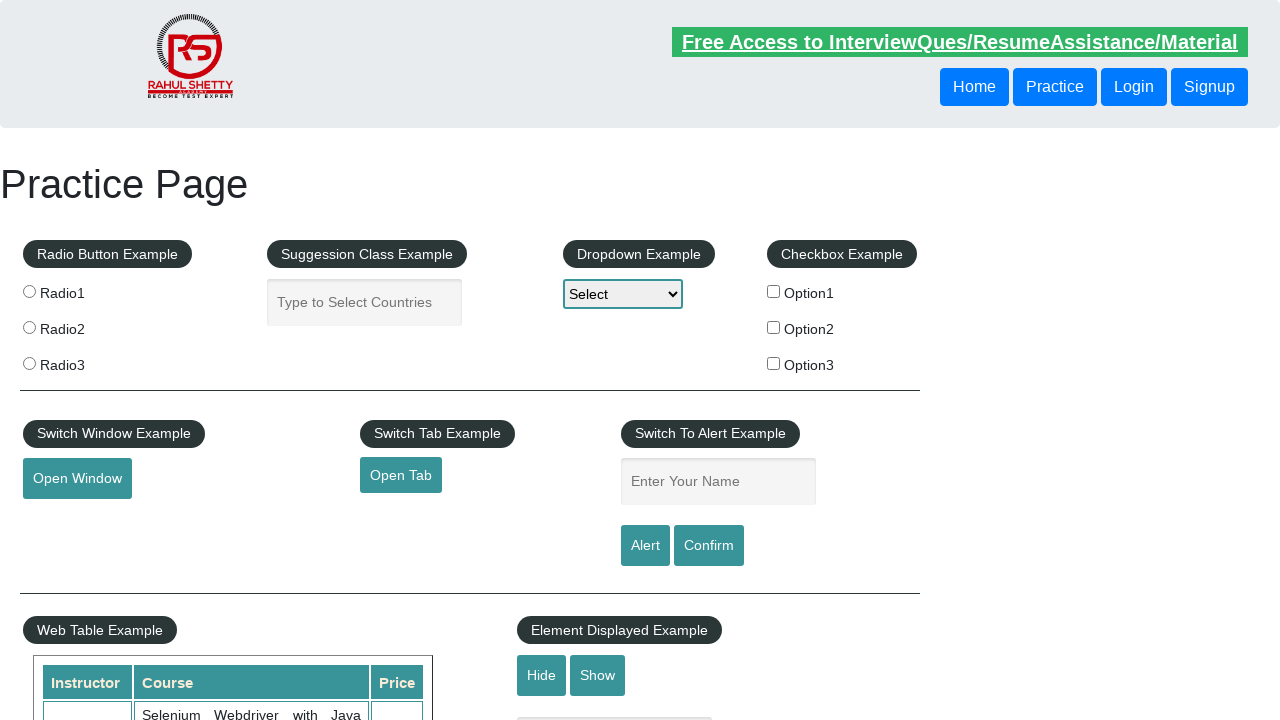

Clicked option3 checkbox to select it at (774, 363) on xpath=//input[@id='checkBoxOption3']
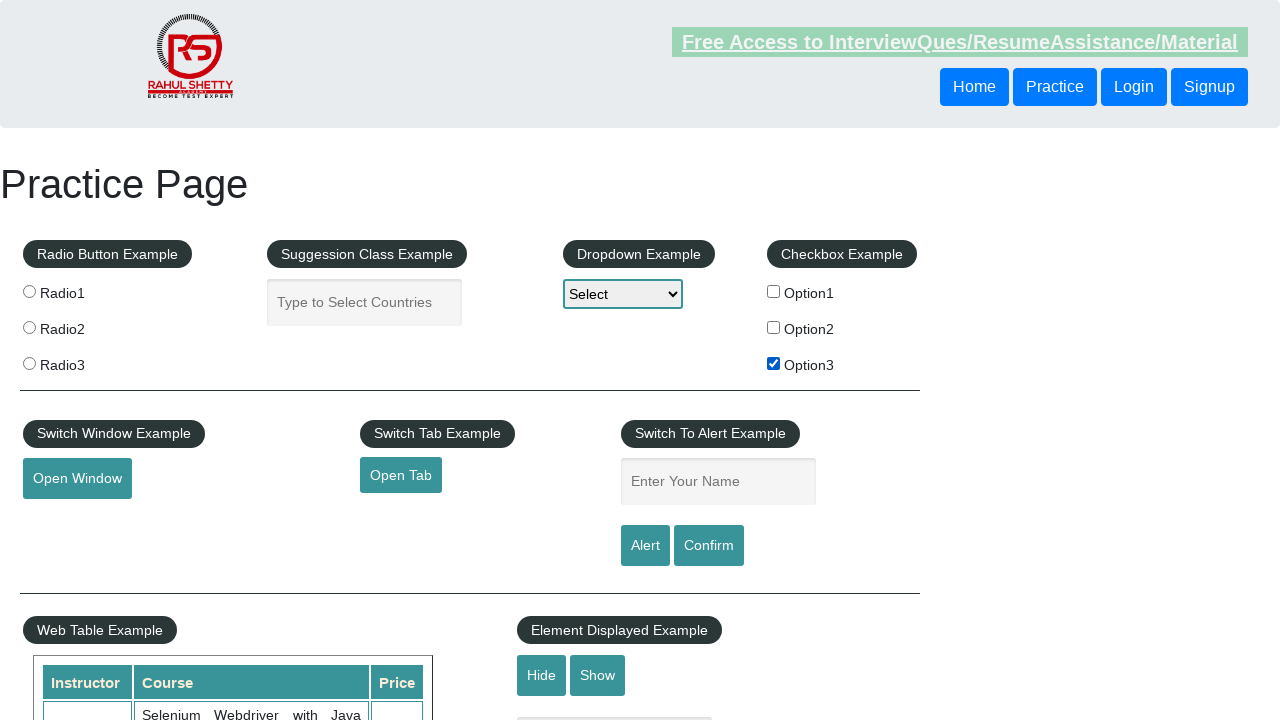

Located all checkbox elements on the page
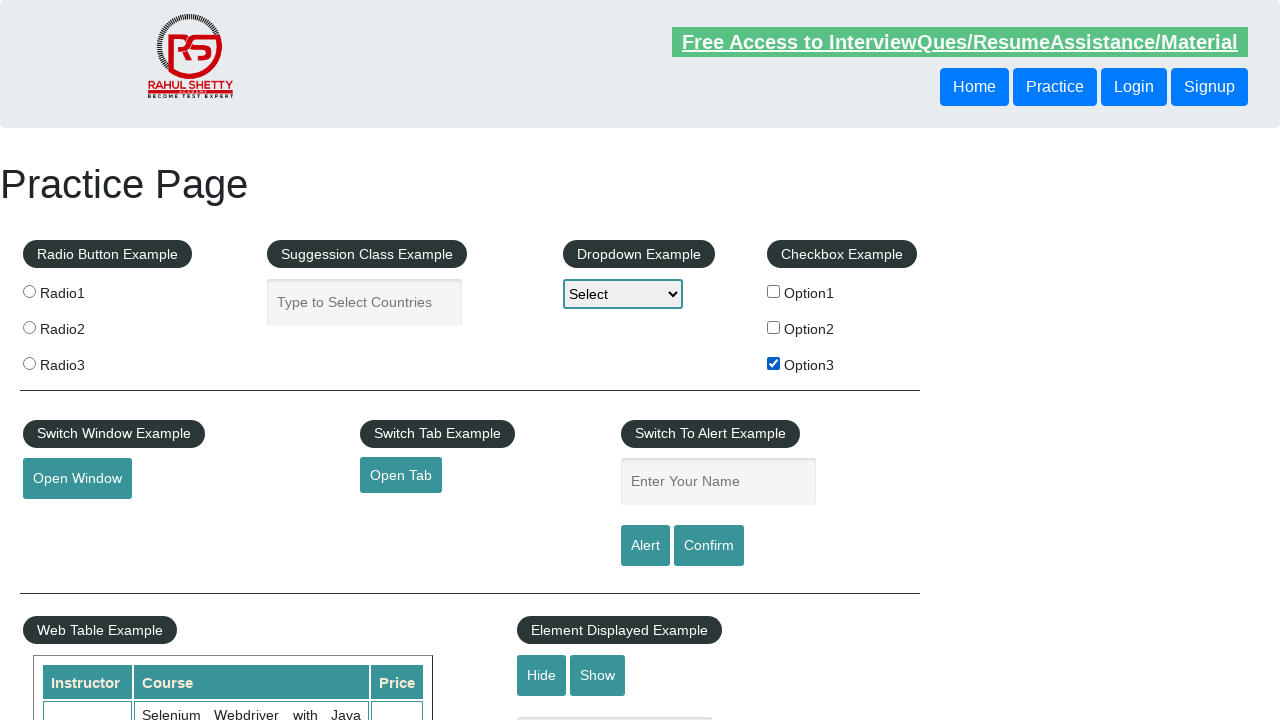

Clicked a checkbox in the list at (774, 291) on xpath=//input[@type='checkbox'] >> nth=0
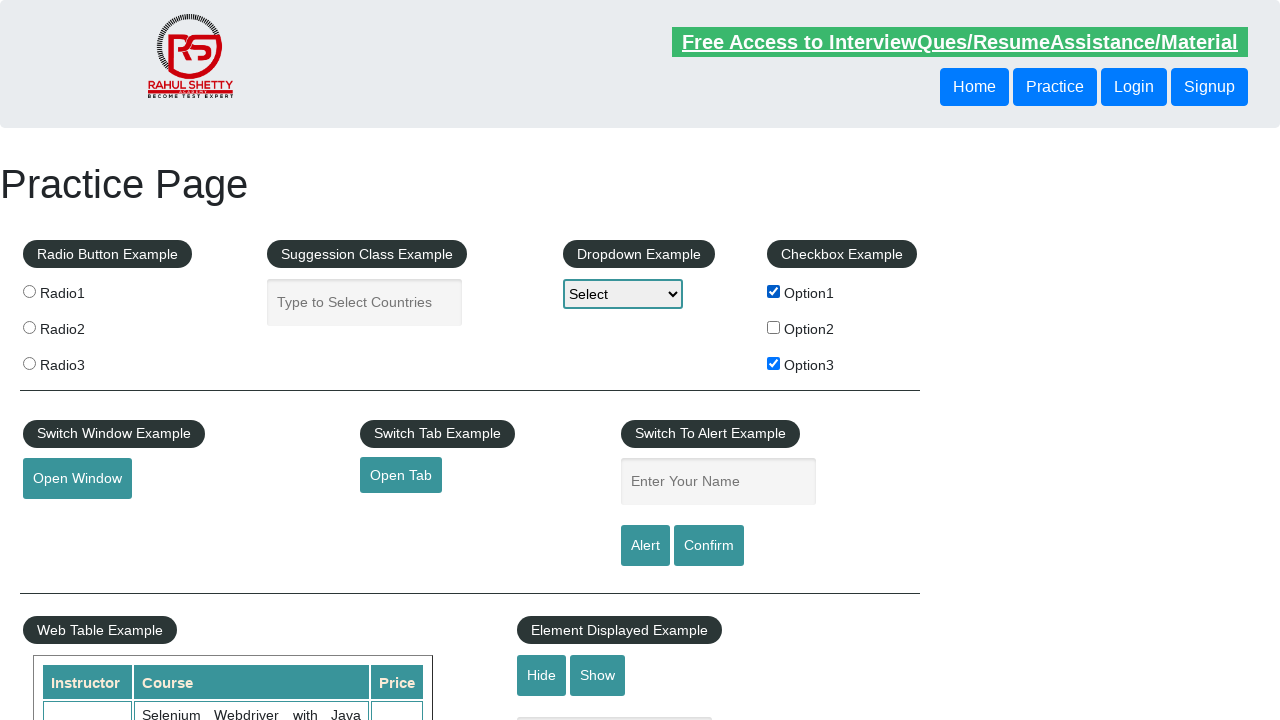

Clicked a checkbox in the list at (774, 327) on xpath=//input[@type='checkbox'] >> nth=1
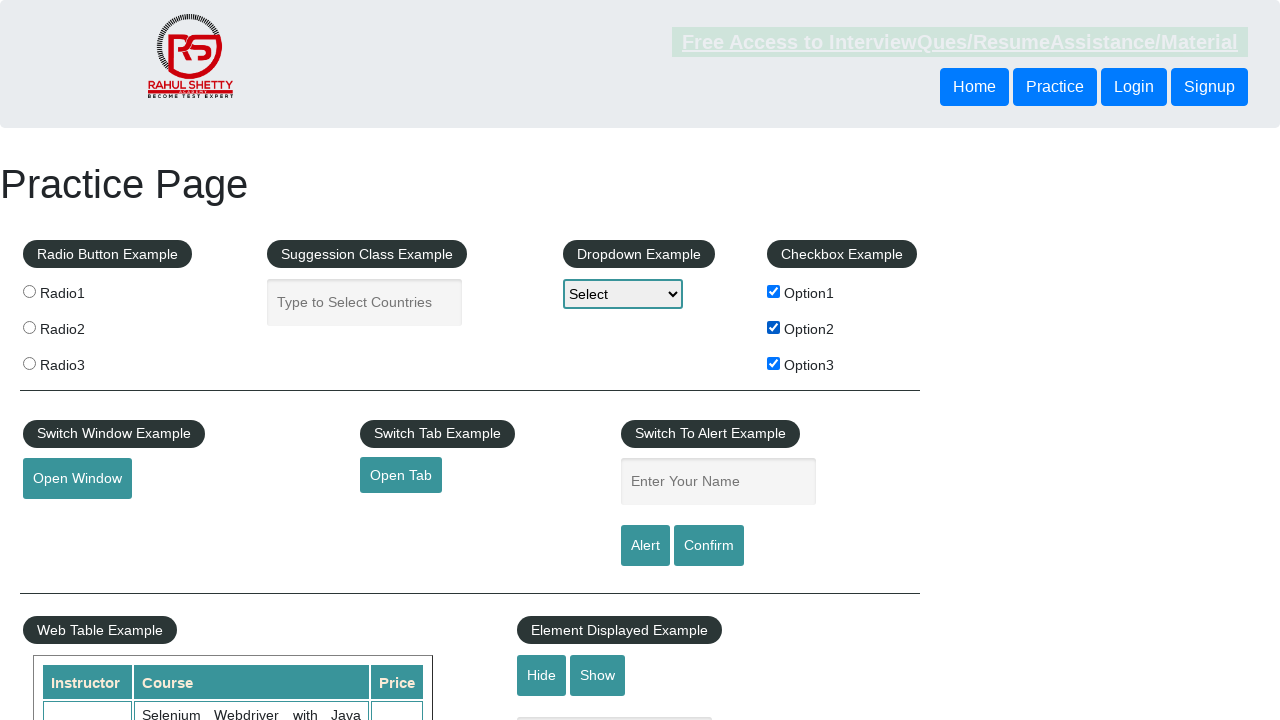

Clicked a checkbox in the list at (774, 363) on xpath=//input[@type='checkbox'] >> nth=2
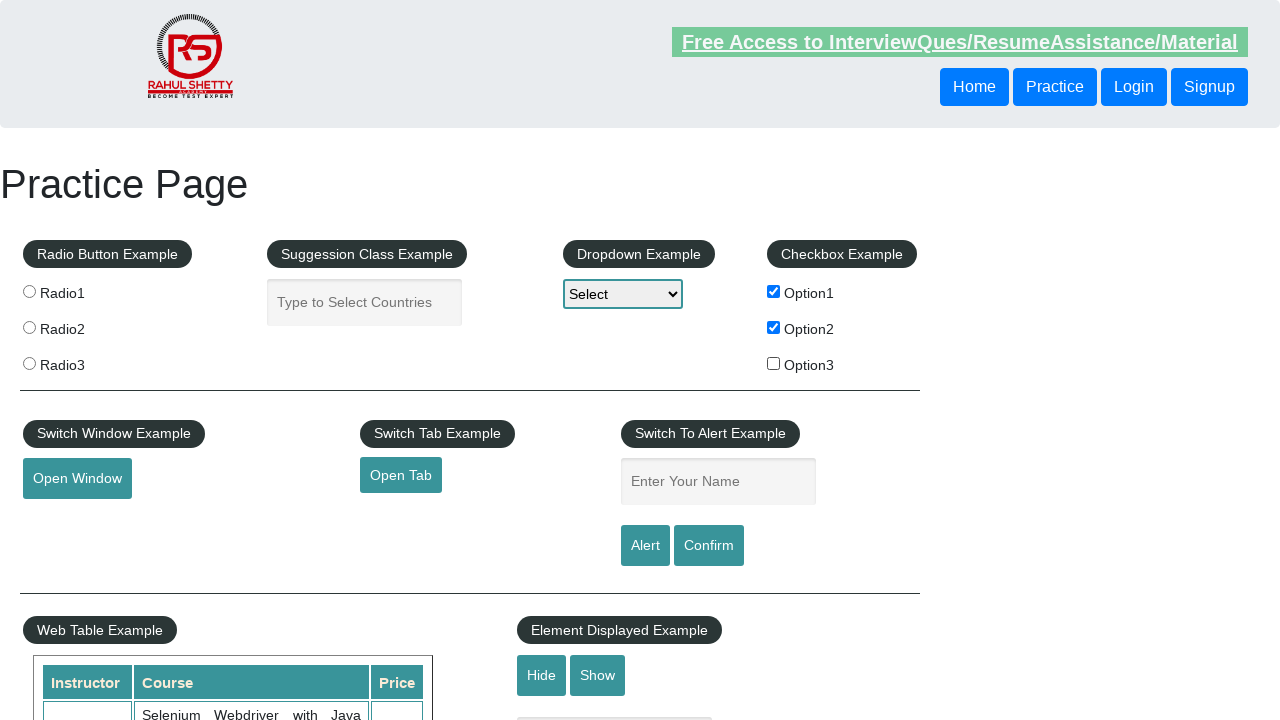

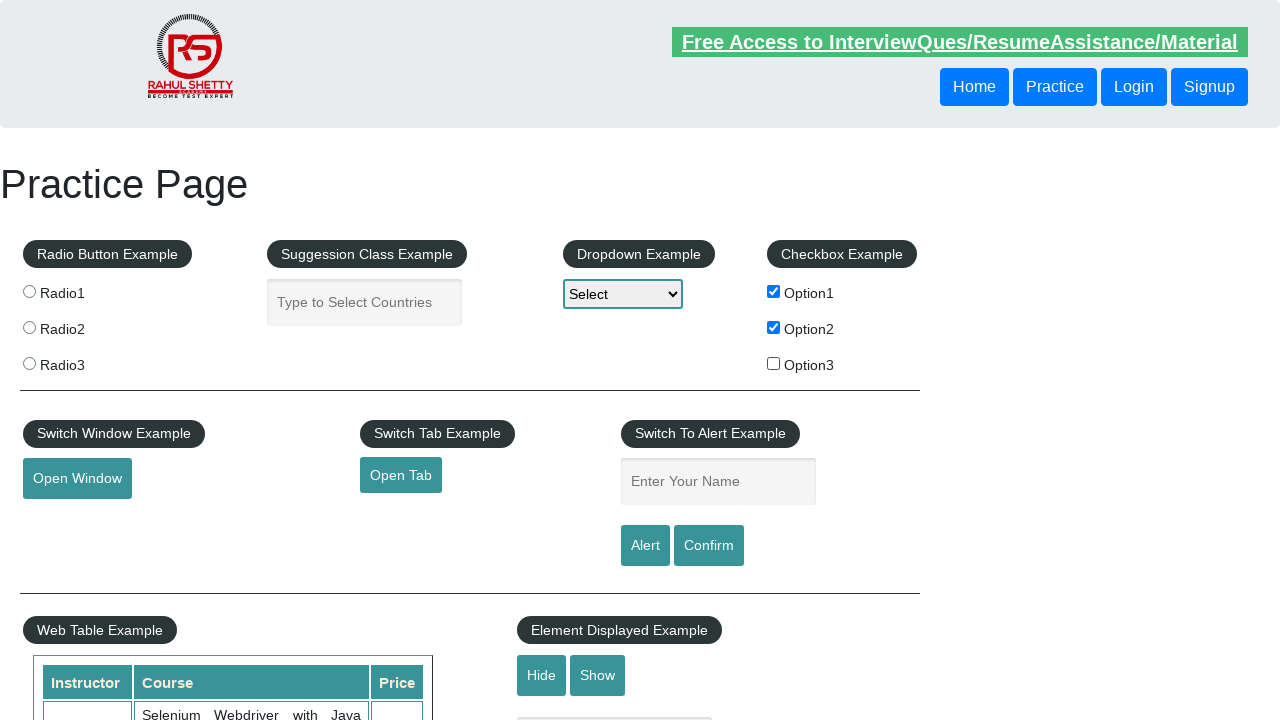